Tests checkbox functionality on a demo page, including single checkbox, disabled checkboxes, and multiple checkboxes with check all/uncheck all buttons.

Starting URL: https://testing.qaautomationlabs.com/checkbox.php

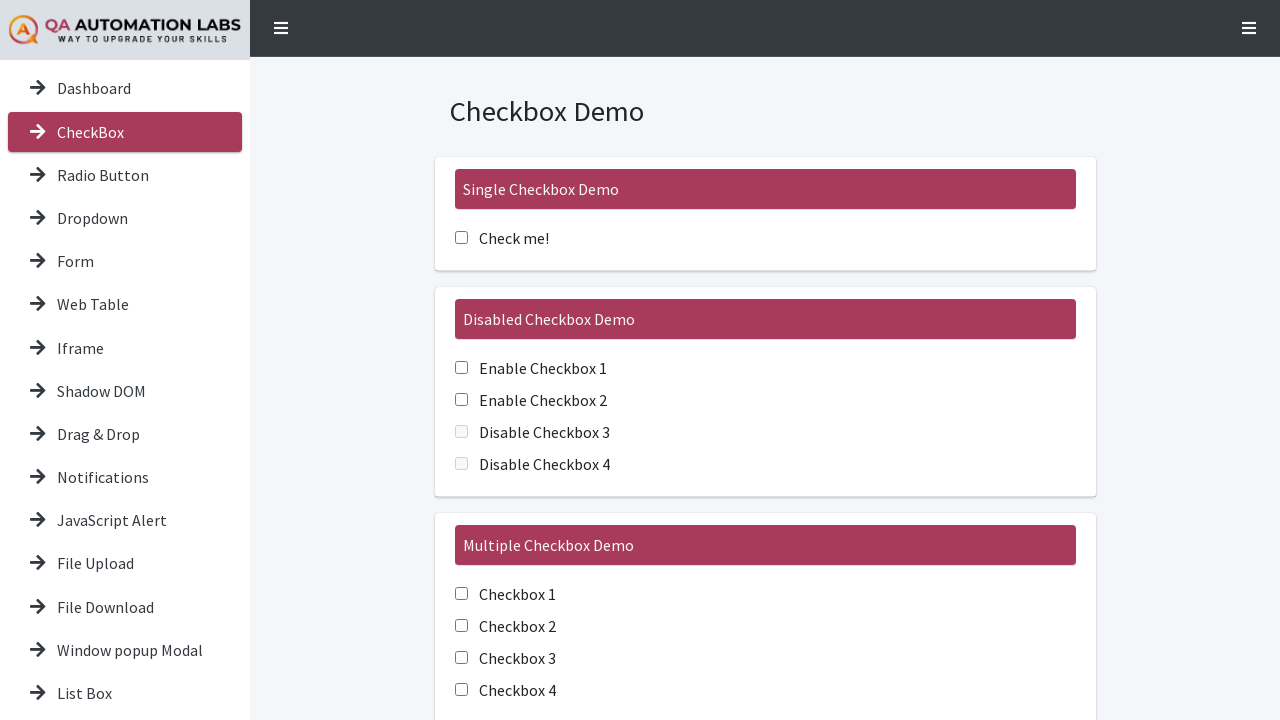

Clicked on 'Checkbox Demo' heading to verify page loaded at (765, 111) on internal:role=heading[name="Checkbox Demo"i]
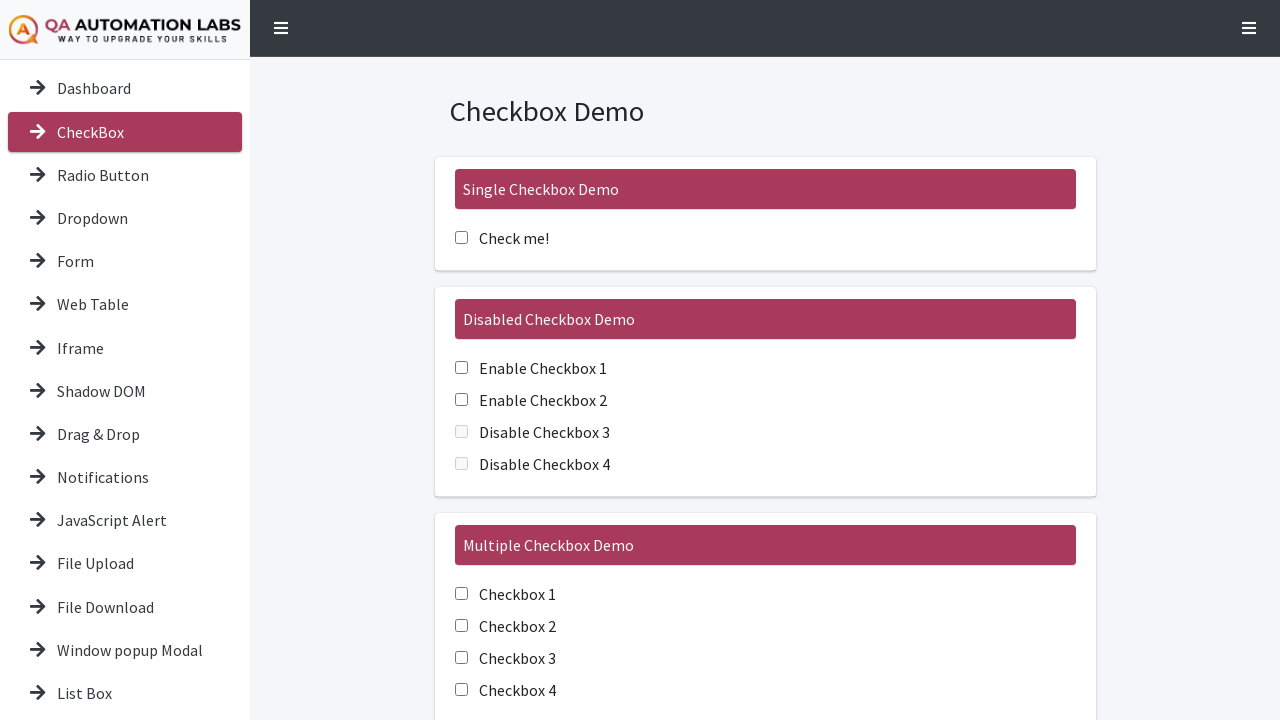

Clicked on 'Single Checkbox Demo' section at (767, 189) on internal:text="Single Checkbox Demo"i
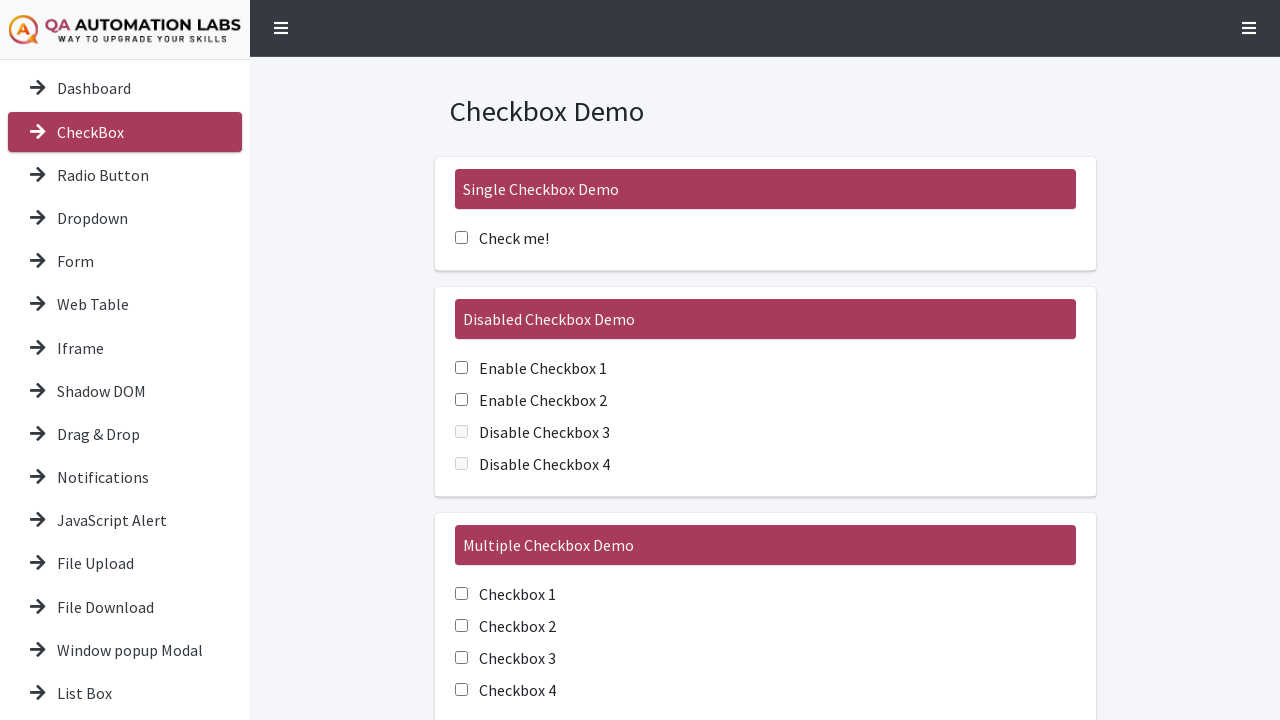

Checked the 'Check me!' checkbox at (461, 238) on internal:role=checkbox[name="Check me!"i]
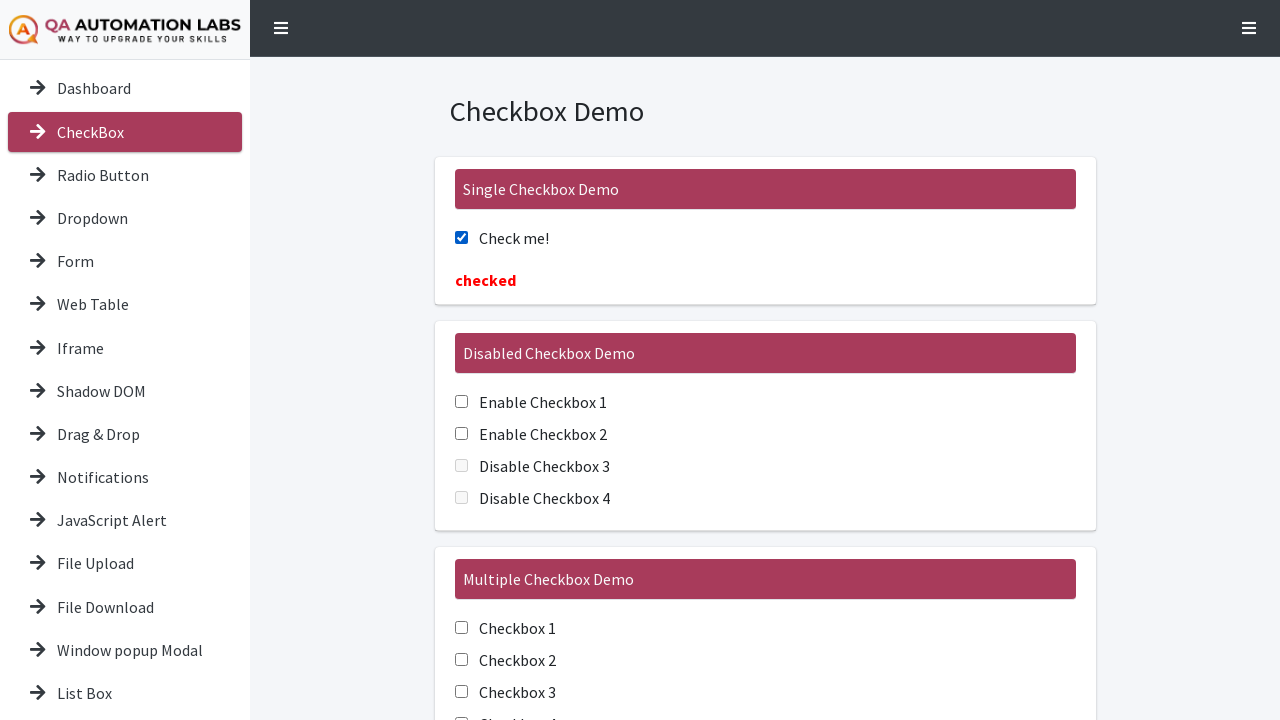

Clicked on 'checked' text to verify checkbox is checked at (765, 280) on internal:text="checked"i
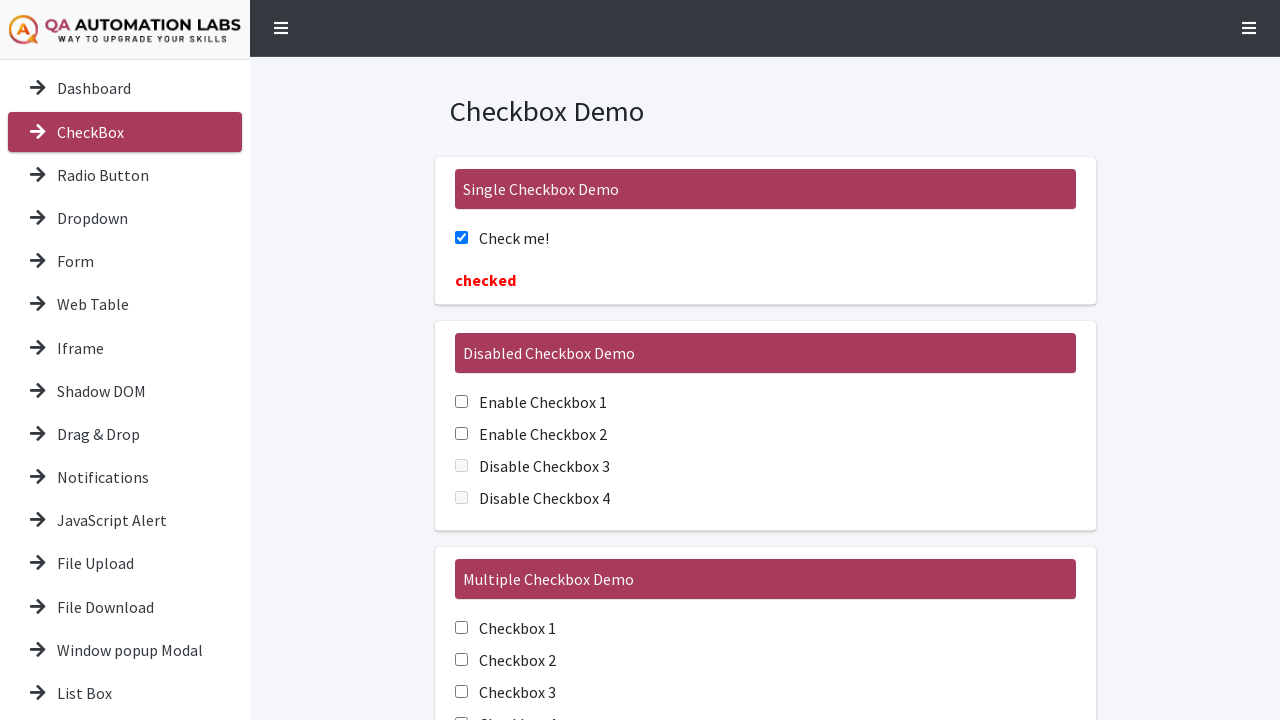

Clicked on 'Disabled Checkbox Demo' section at (767, 353) on internal:text="Disabled Checkbox Demo"i
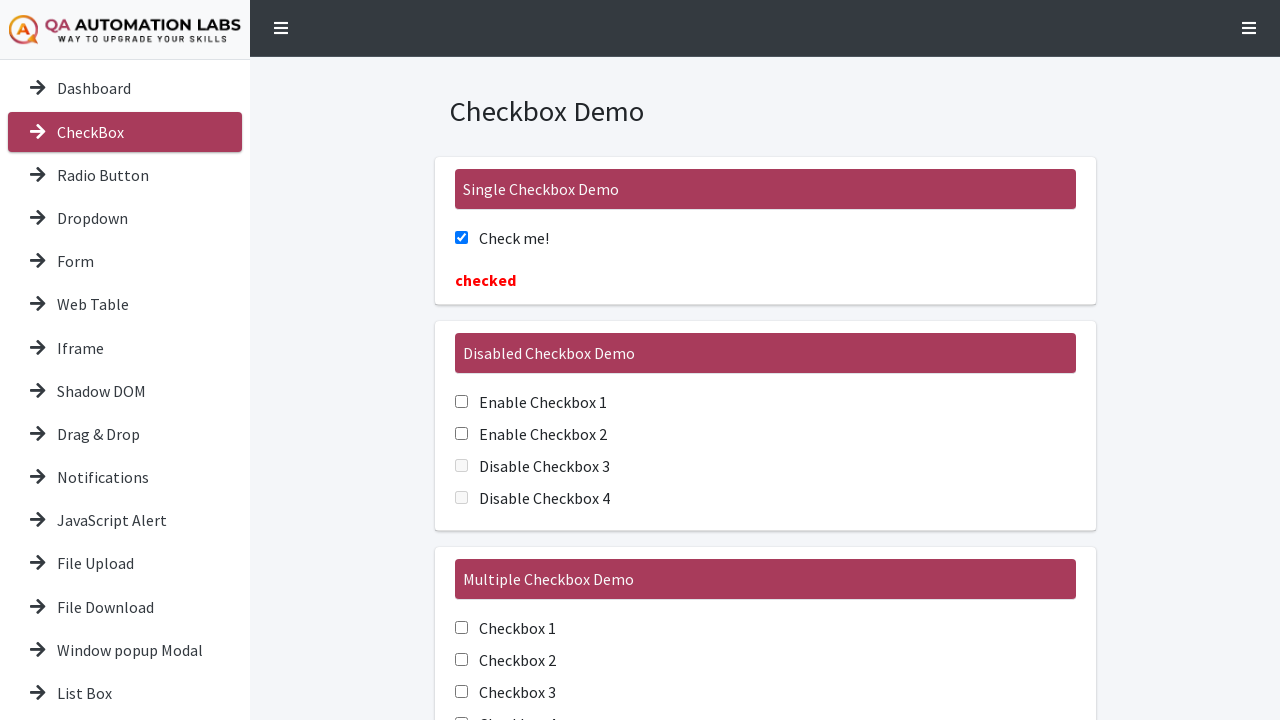

Checked 'Enable Checkbox 1' to enable disabled checkboxes at (461, 402) on internal:role=checkbox[name="Enable Checkbox 1"i]
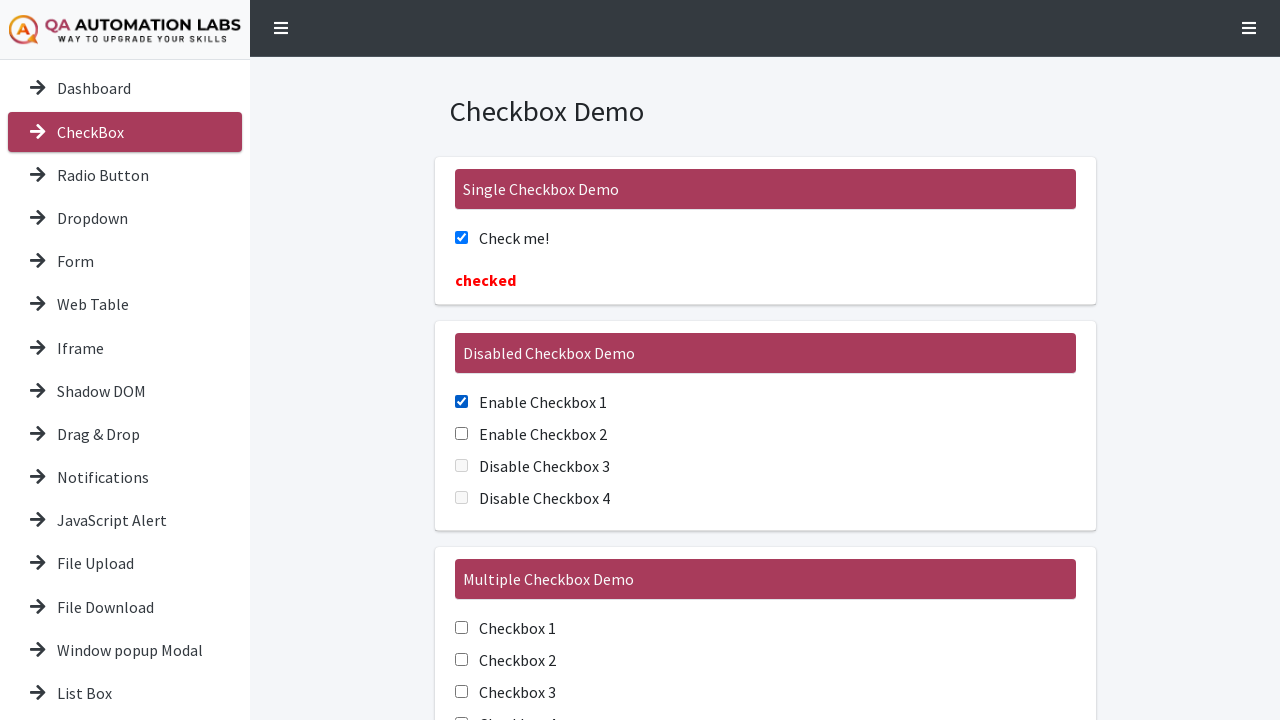

Checked 'Enable Checkbox 2' to enable disabled checkboxes at (461, 434) on internal:role=checkbox[name="Enable Checkbox 2"i]
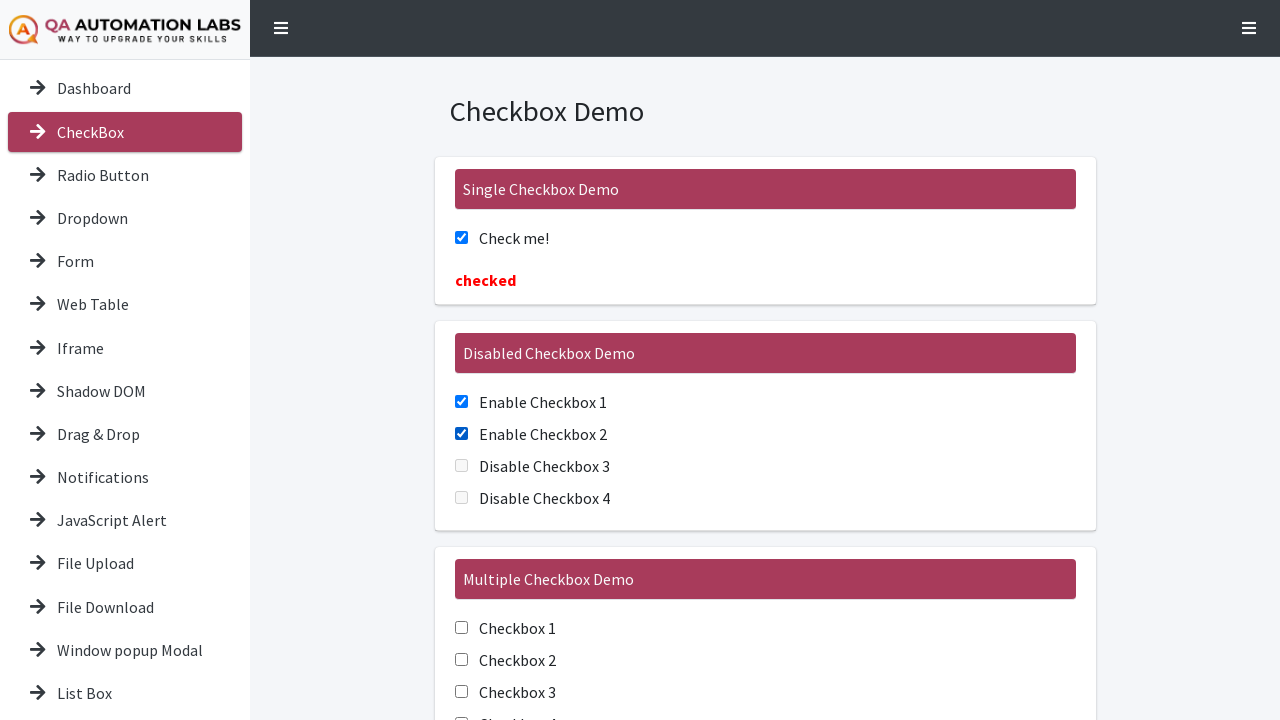

Clicked on 'Multiple Checkbox Demo' section at (767, 579) on internal:text="Multiple Checkbox Demo"i
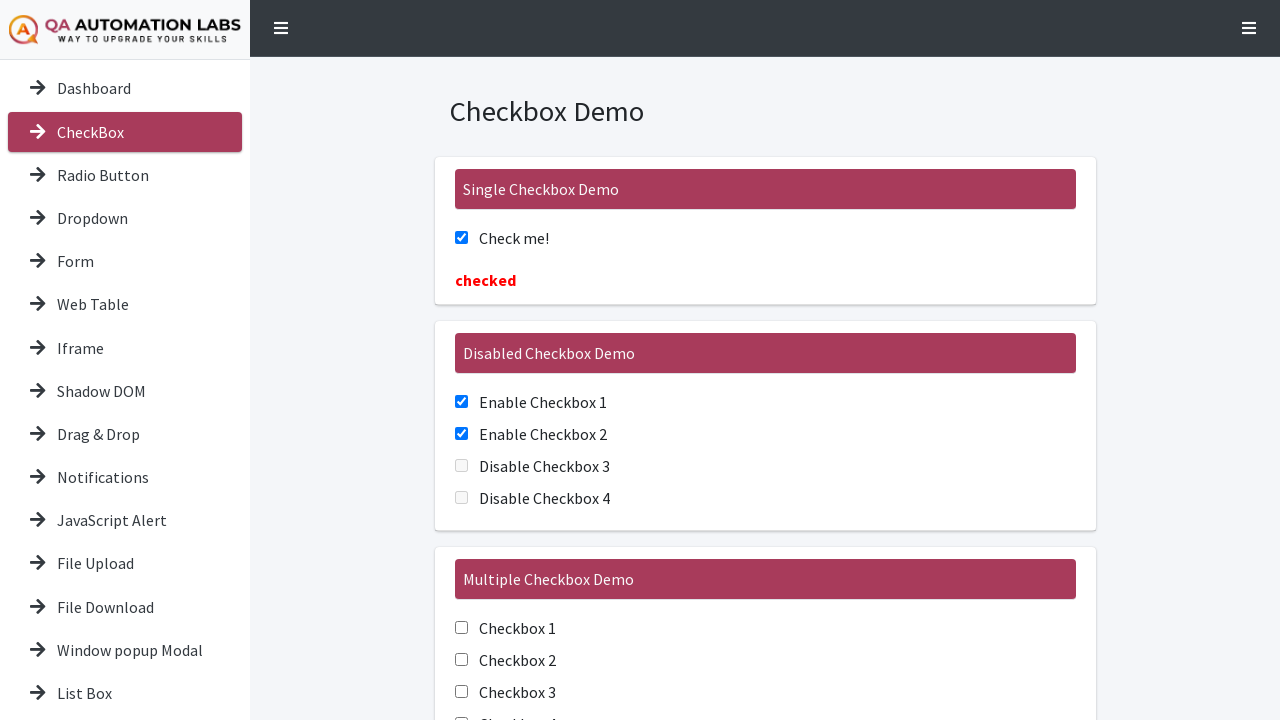

Checked 'Checkbox 1' at (461, 628) on internal:role=checkbox[name="Checkbox 1"s]
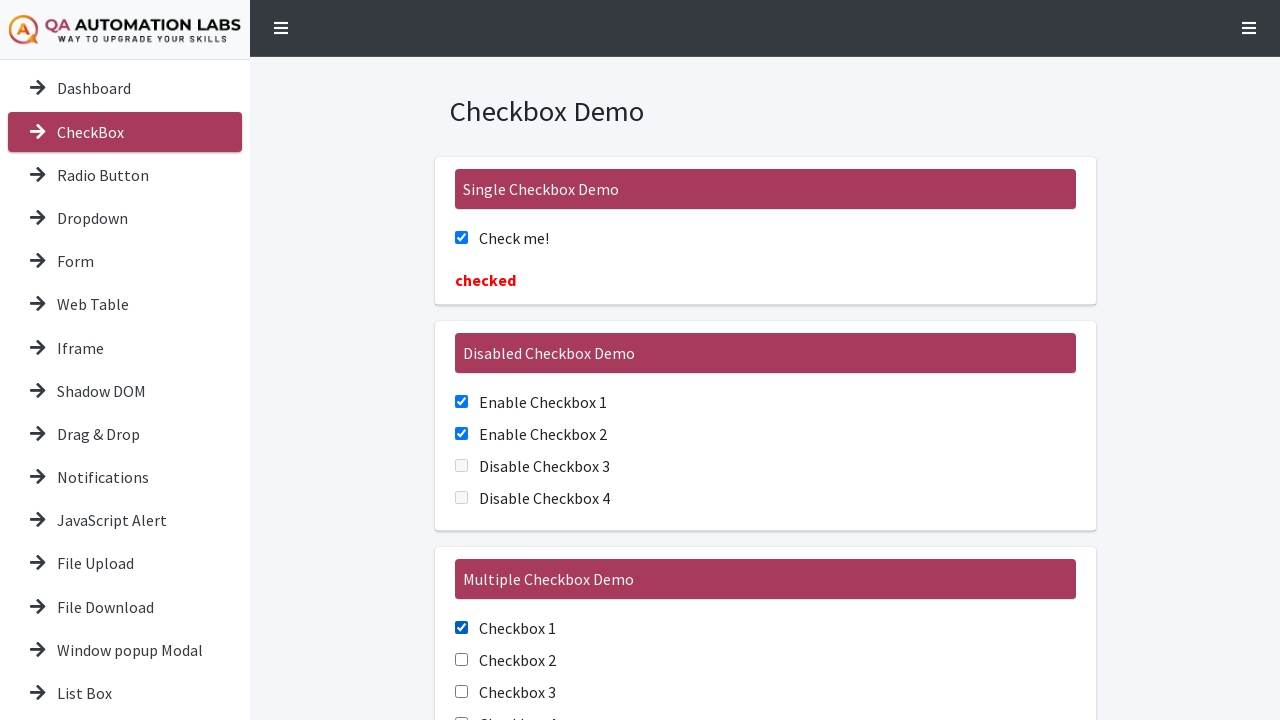

Checked 'Checkbox 2' at (461, 660) on internal:role=checkbox[name="Checkbox 2"s]
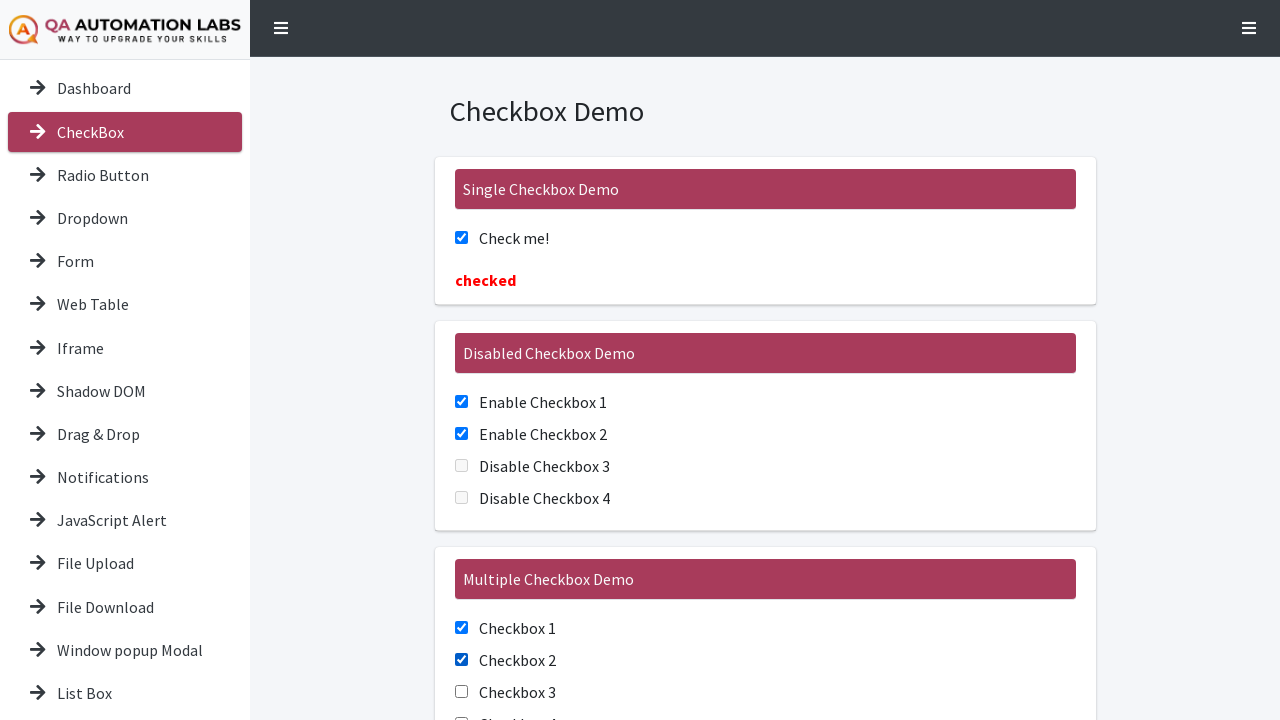

Checked 'Checkbox 3' at (461, 692) on internal:role=checkbox[name="Checkbox 3"s]
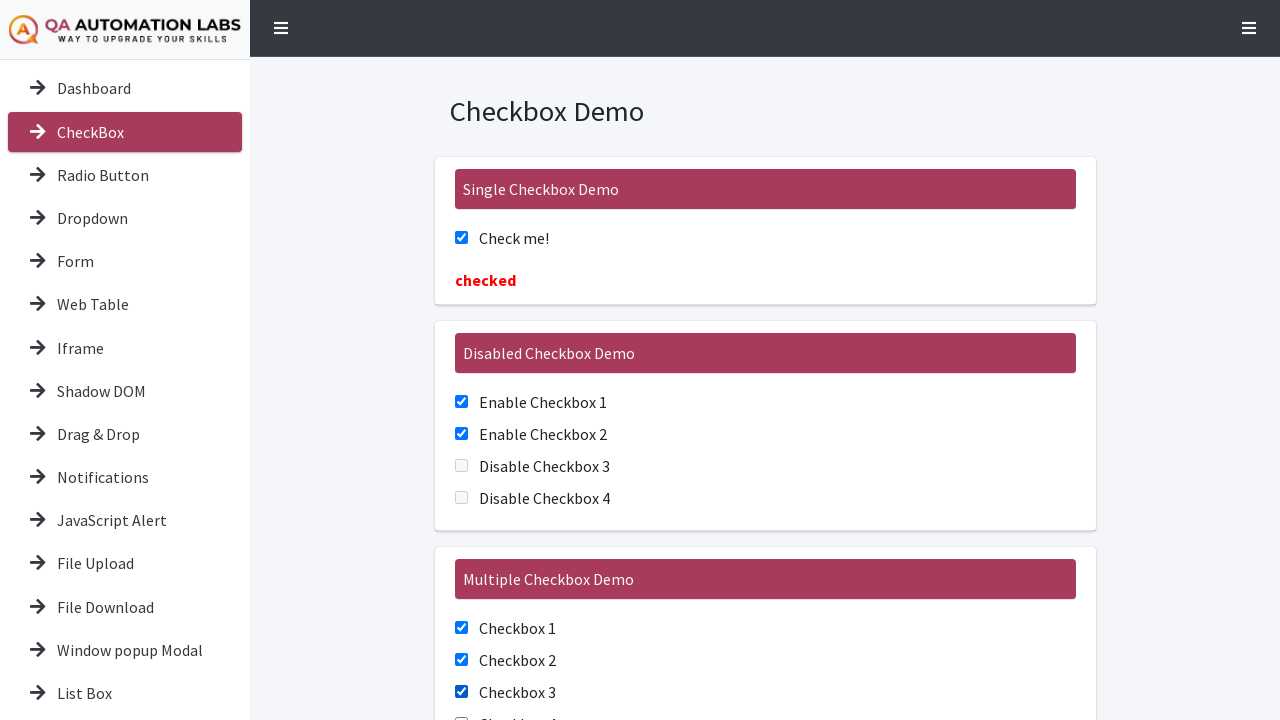

Checked 'Checkbox 4' at (461, 714) on internal:role=checkbox[name="Checkbox 4"s]
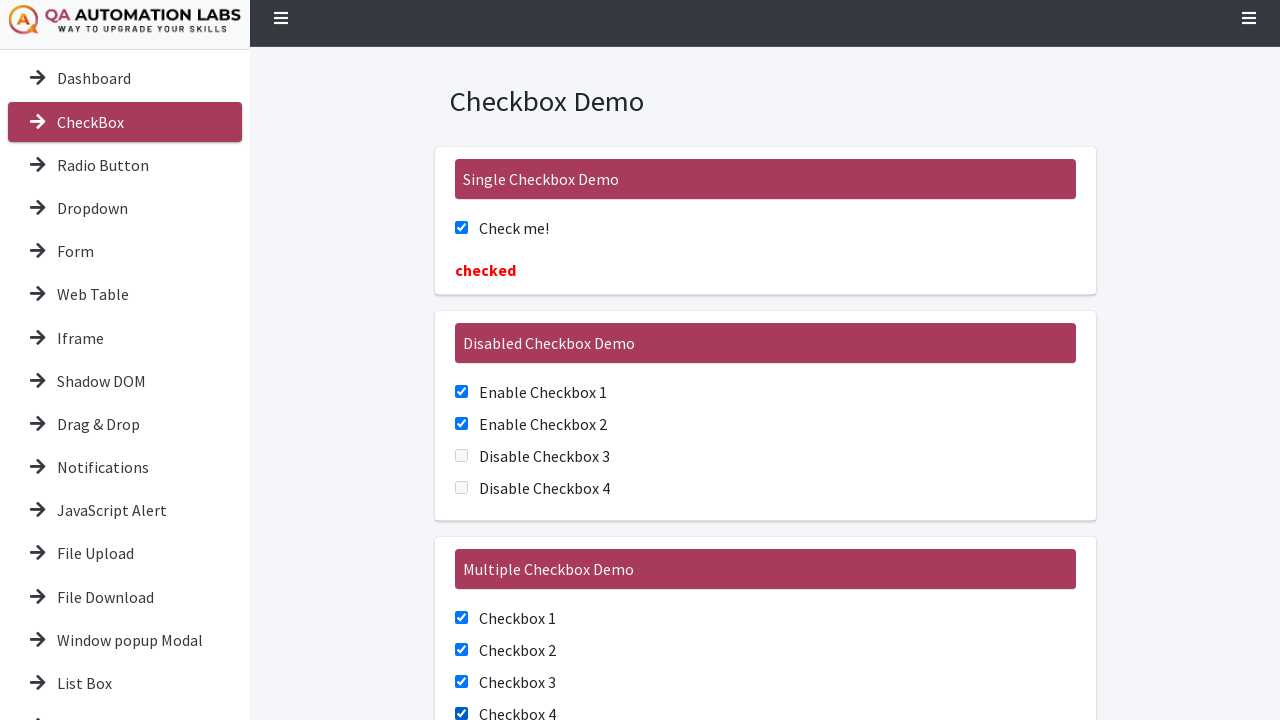

Unchecked 'Checkbox 1' at (461, 618) on internal:role=checkbox[name="Checkbox 1"s]
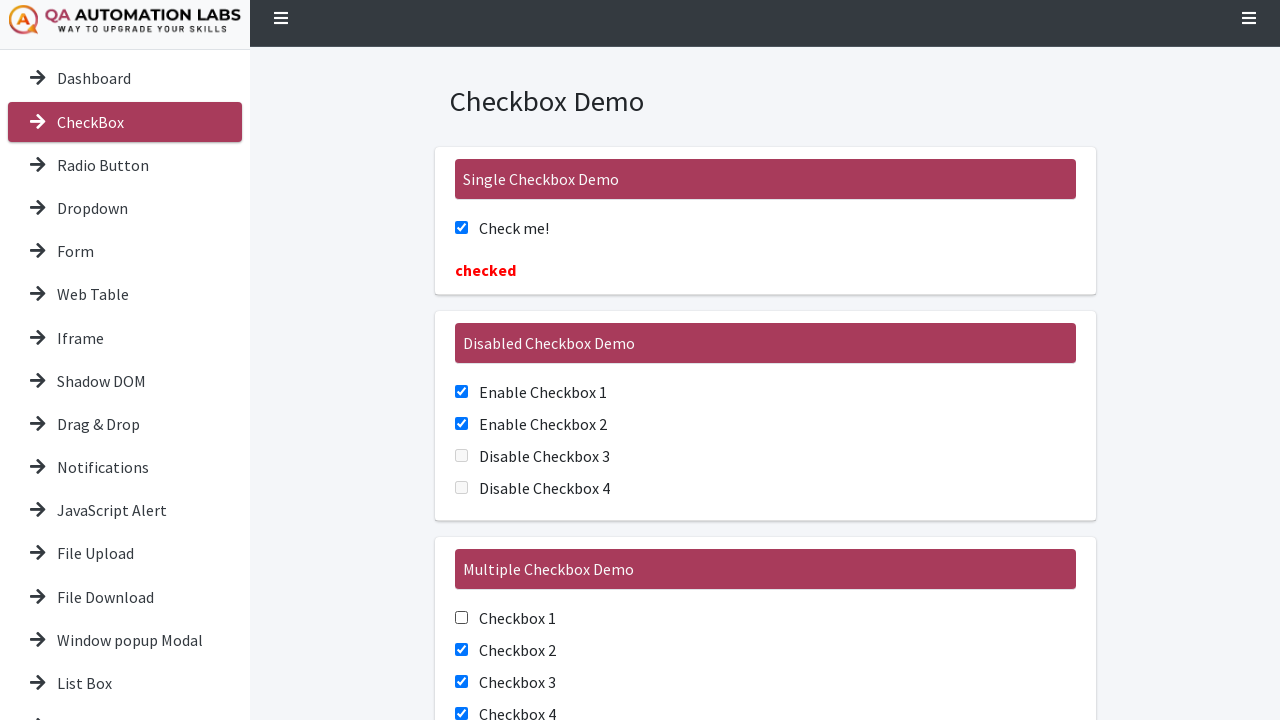

Unchecked 'Checkbox 2' at (461, 650) on internal:role=checkbox[name="Checkbox 2"s]
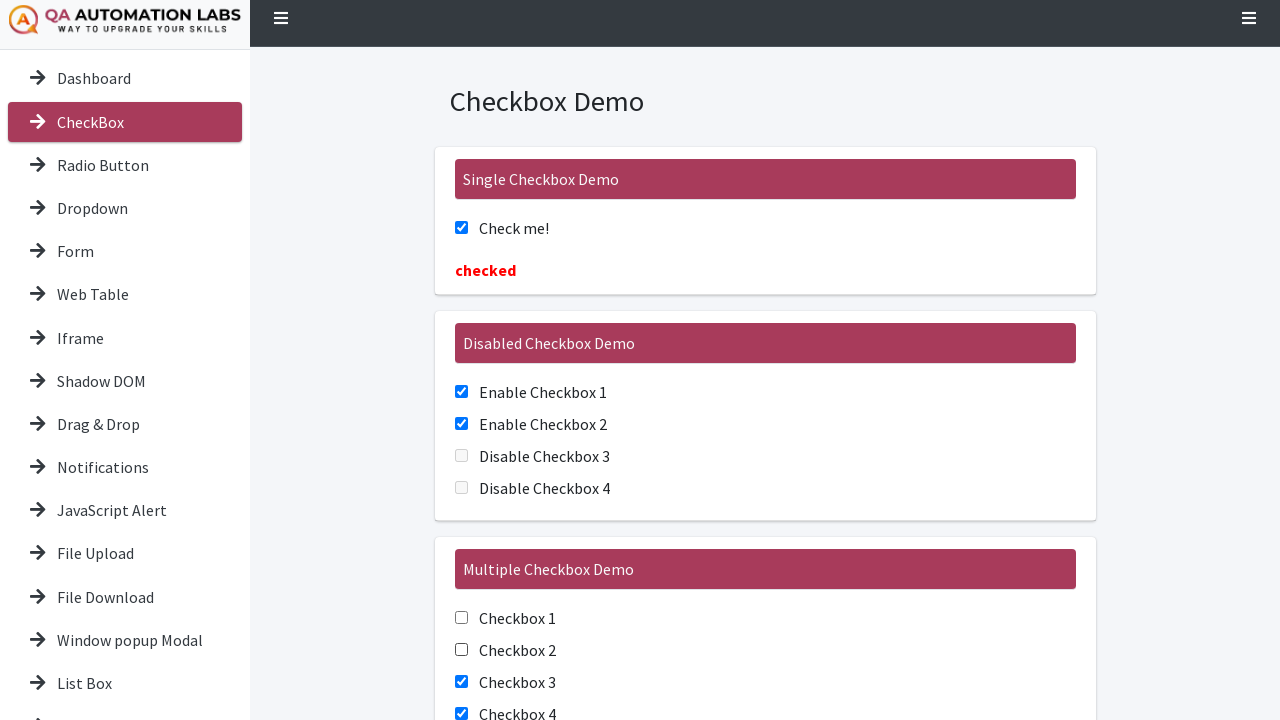

Unchecked 'Checkbox 3' at (461, 682) on internal:role=checkbox[name="Checkbox 3"s]
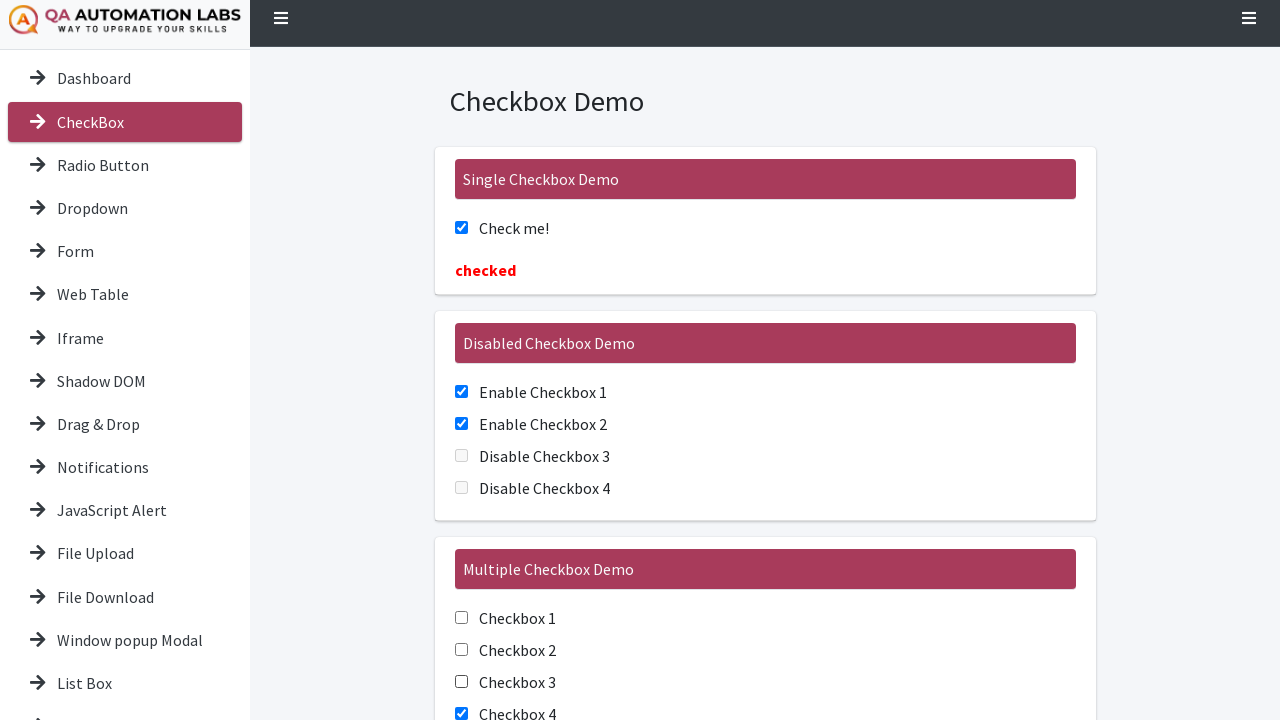

Unchecked 'Checkbox 4' at (461, 714) on internal:role=checkbox[name="Checkbox 4"s]
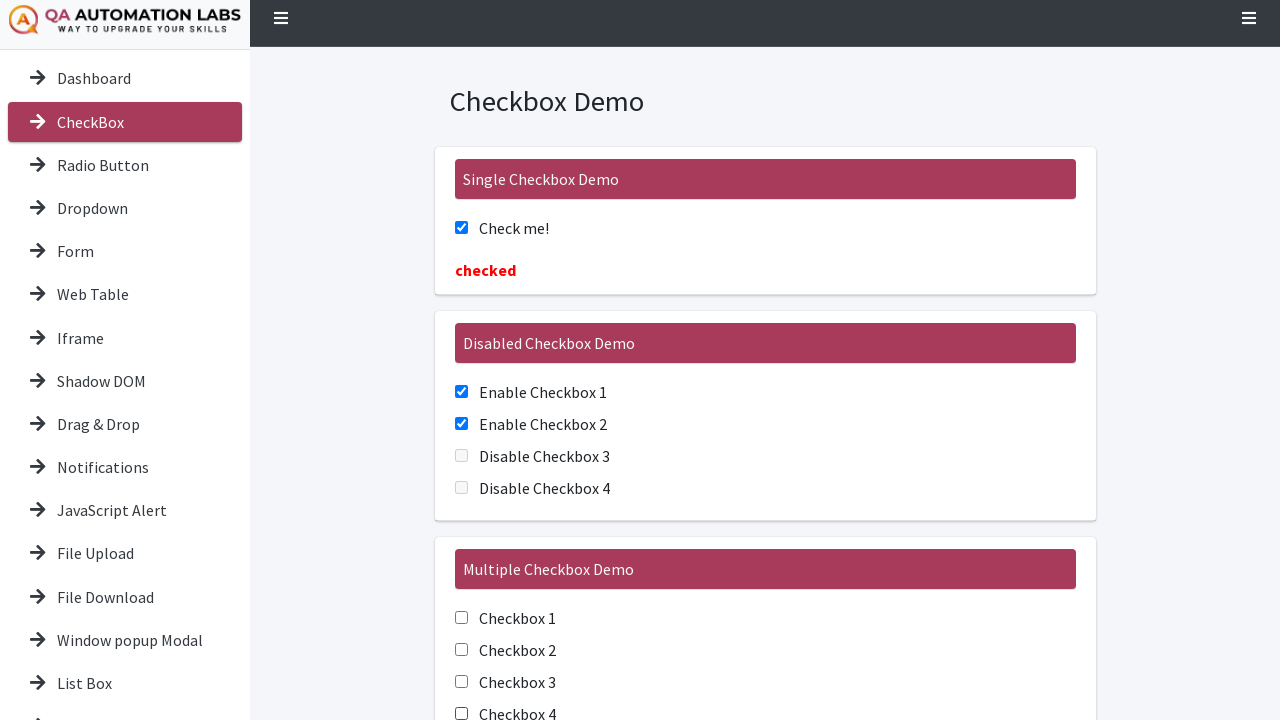

Clicked 'Check All' button to check all checkboxes at (490, 619) on internal:role=button[name="Check All"i]
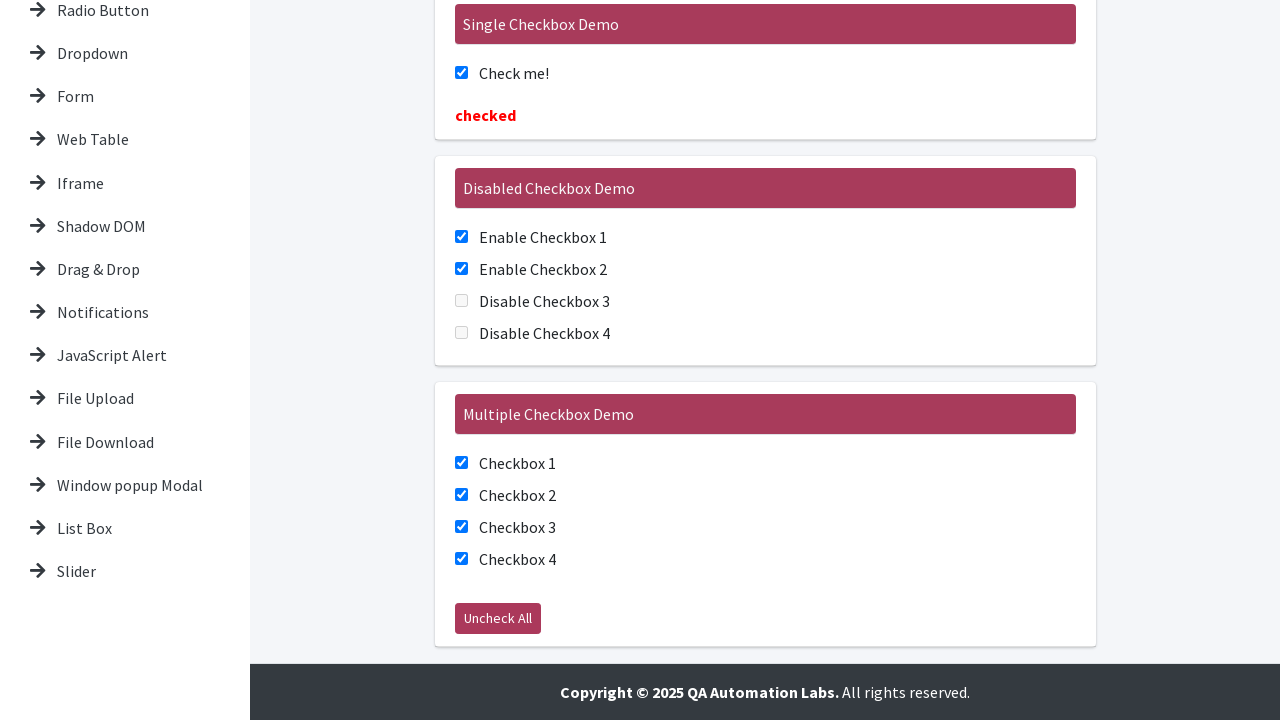

Clicked 'Uncheck All' button to uncheck all checkboxes at (498, 619) on internal:role=button[name="Uncheck All"i]
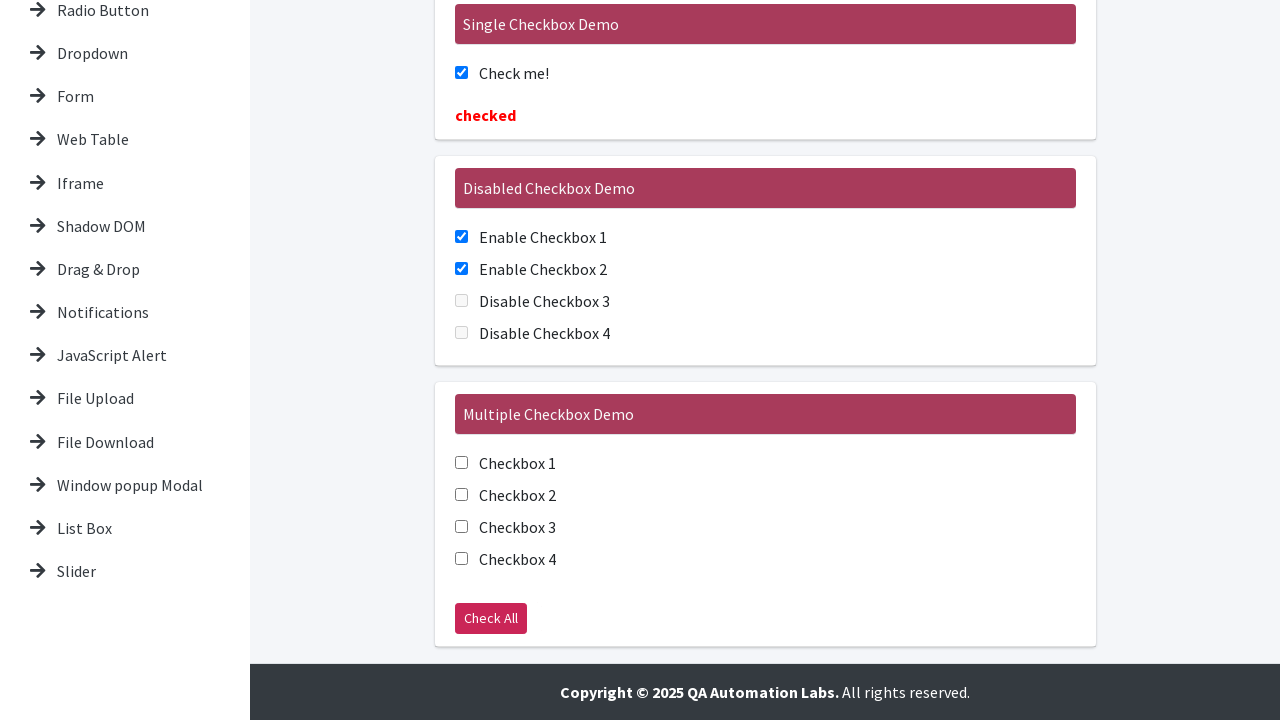

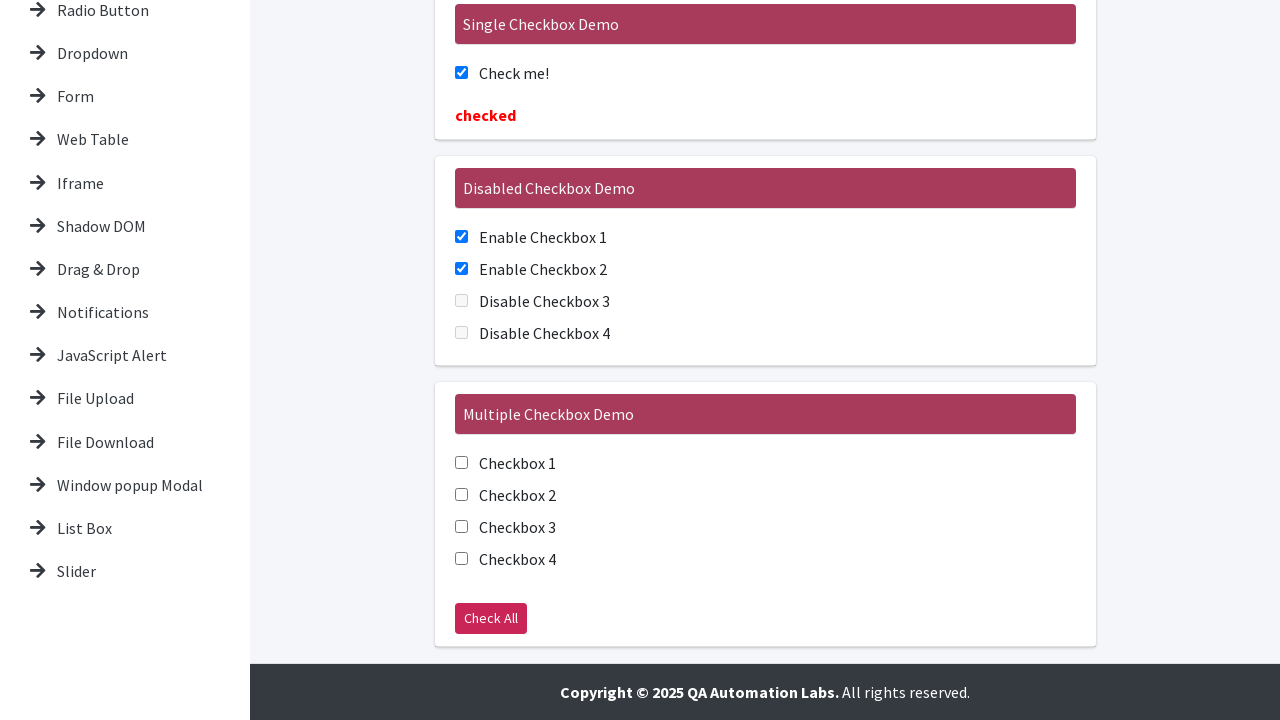